Tests GitHub search functionality by searching for a repository, navigating to it, and verifying that issues are displayed

Starting URL: https://github.com/

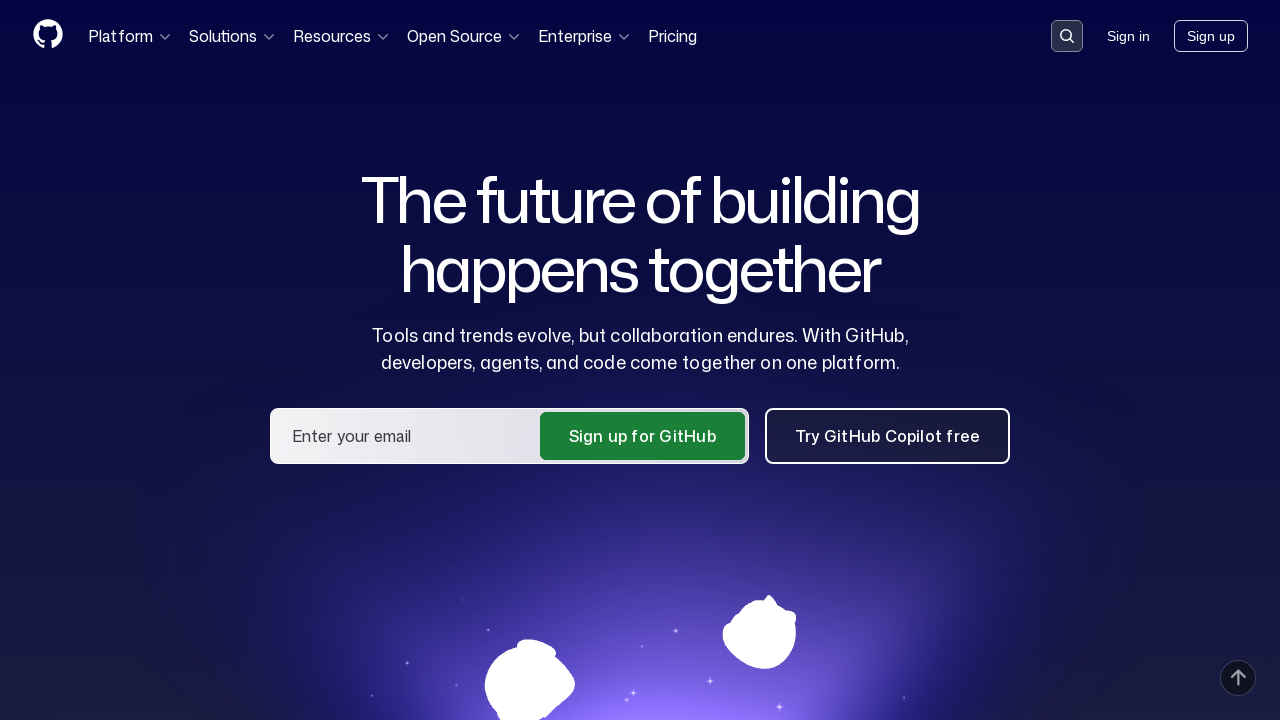

Clicked on search input container at (1067, 36) on .search-input-container
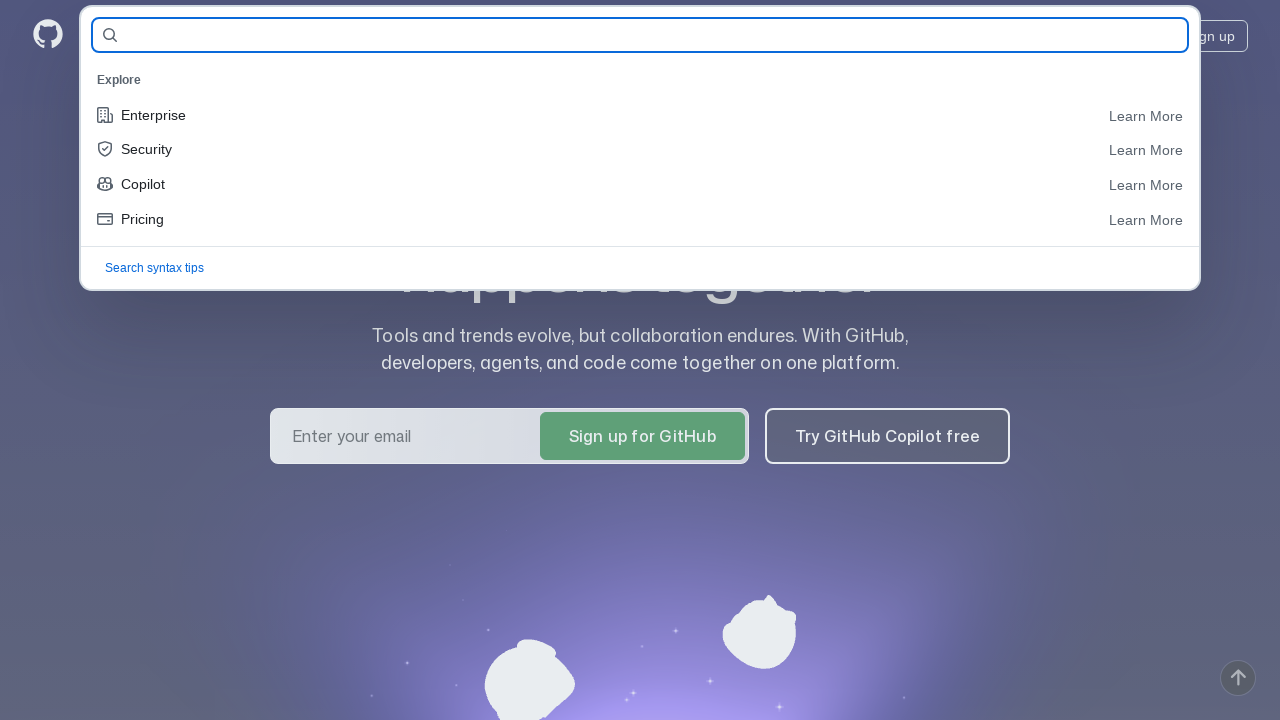

Entered search query 'Dmitrii911/lesson-9-qa-guru-36' on #query-builder-test
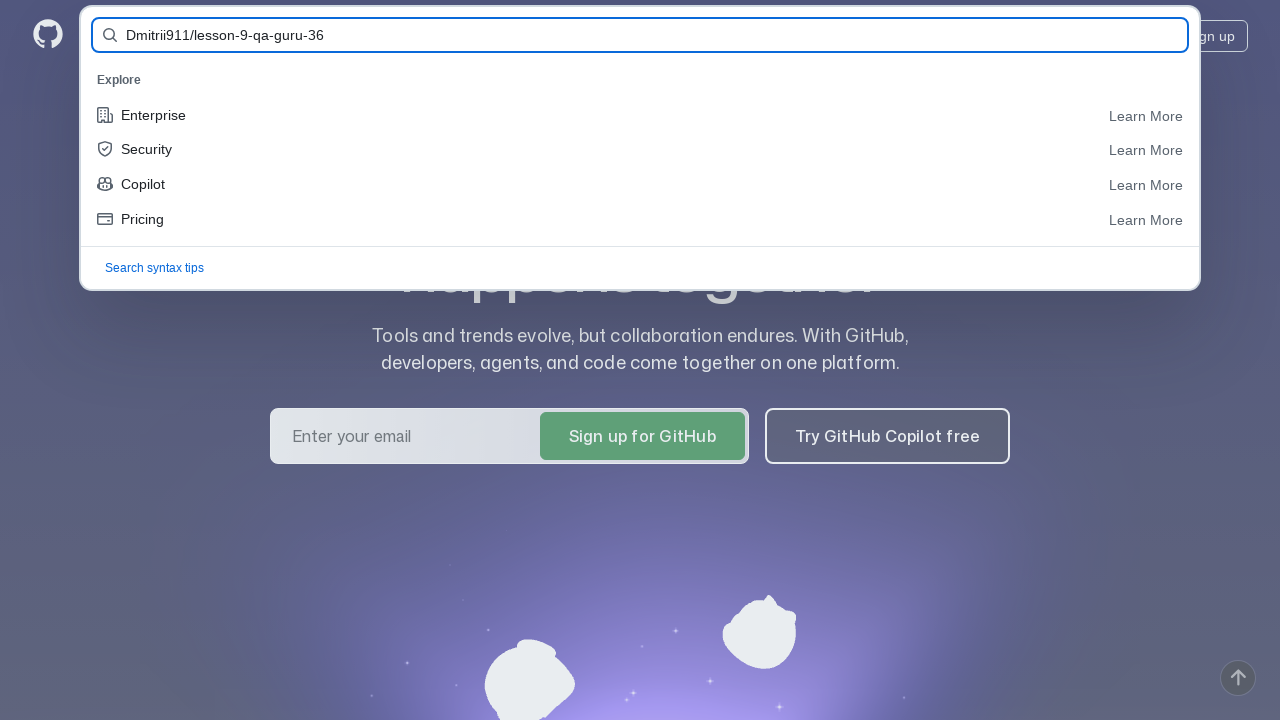

Submitted search form by pressing Enter on #query-builder-test
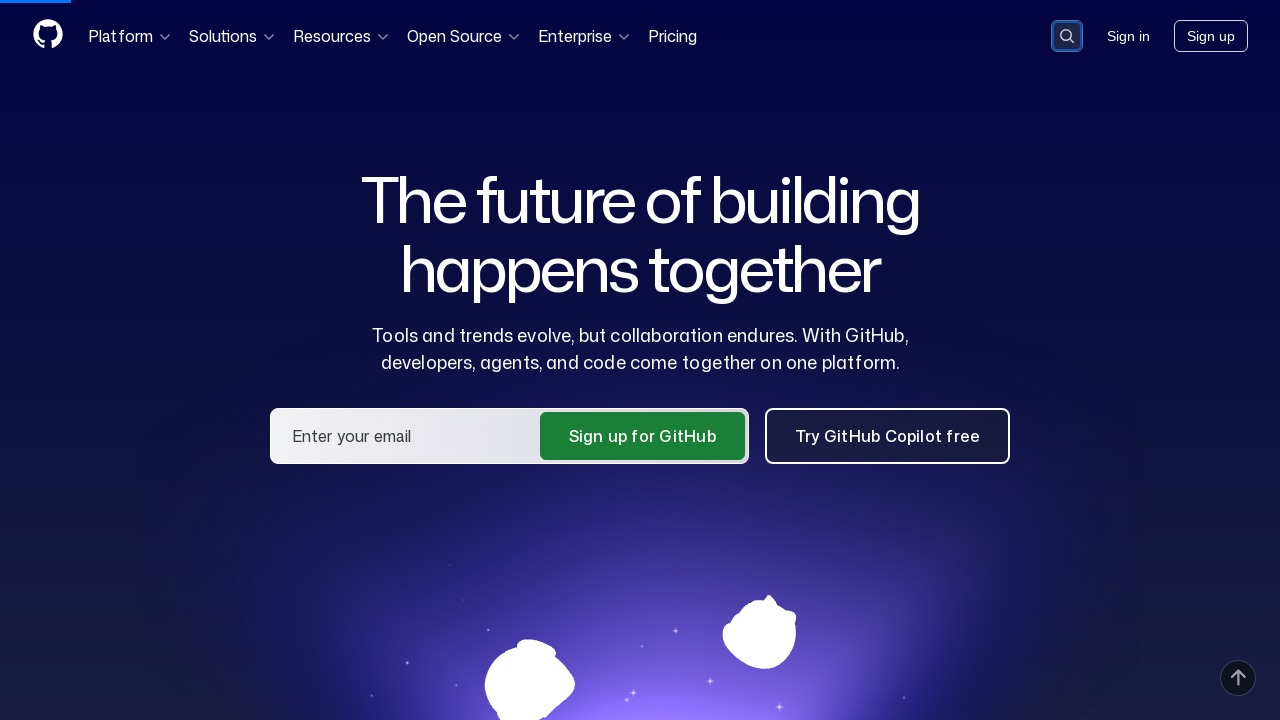

Clicked on repository link 'Dmitrii911/lesson-9-qa-guru-36' in search results at (484, 161) on a:has-text('Dmitrii911/lesson-9-qa-guru-36')
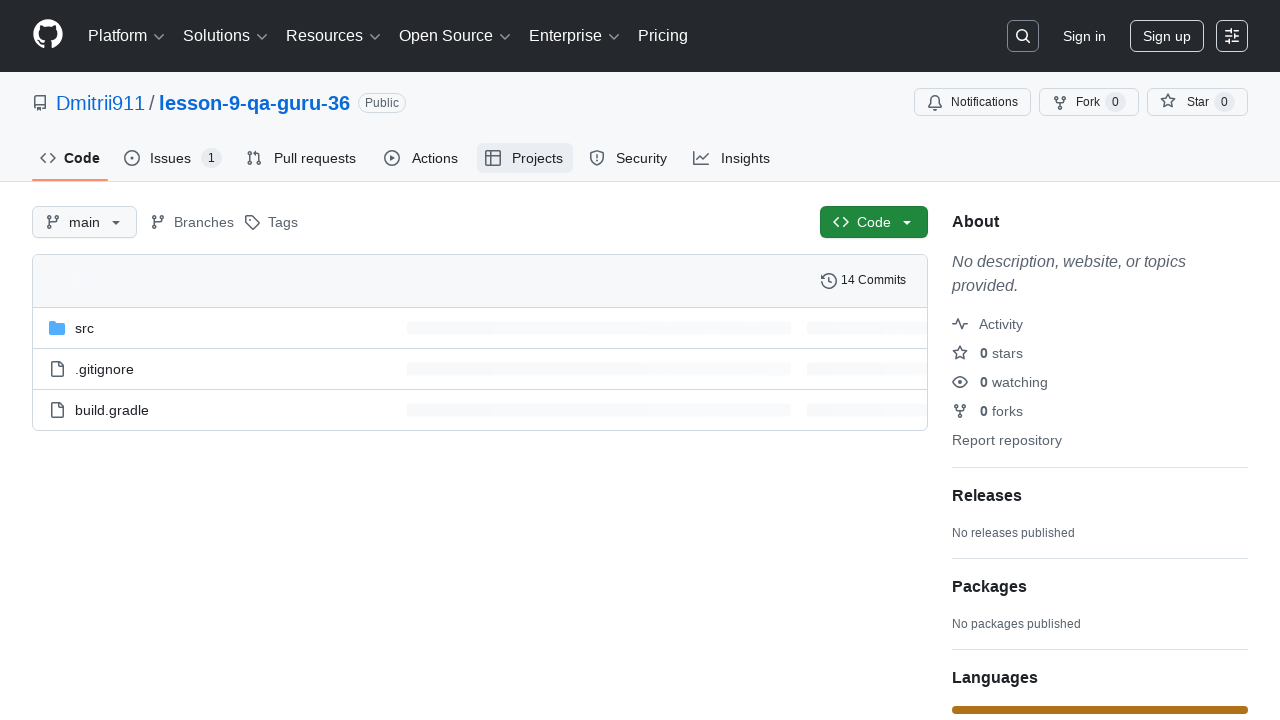

Clicked on Issues tab at (173, 158) on #issues-tab
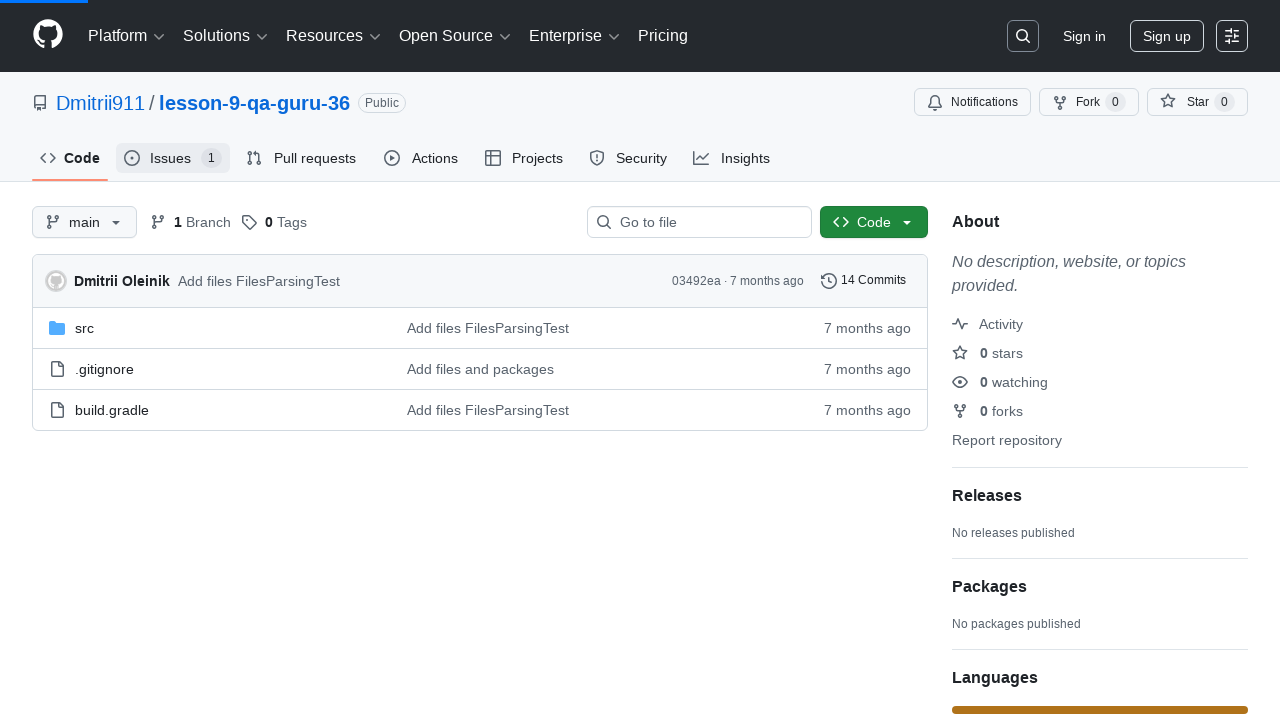

Verified that issue #1 is displayed
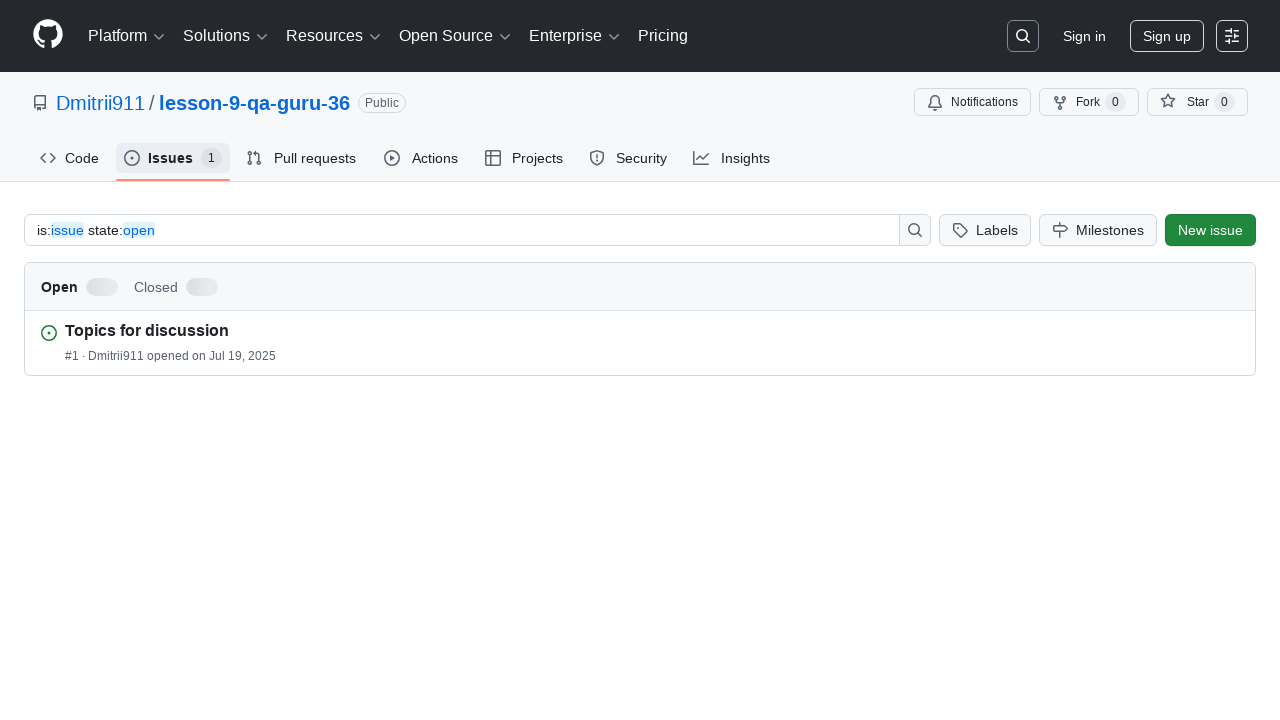

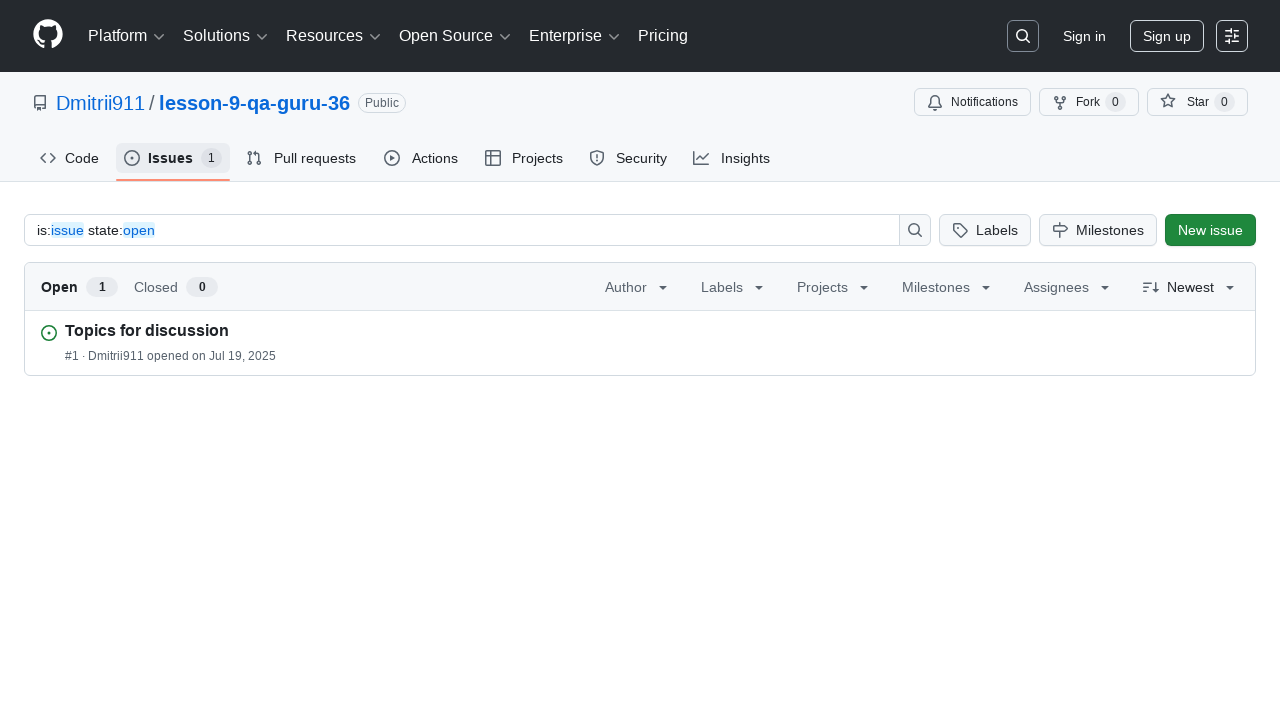